Tests a registration form by filling in first name and last name fields, submitting the form, and verifying the success message displays "Congratulations! You have successfully registered!"

Starting URL: http://suninjuly.github.io/registration2.html

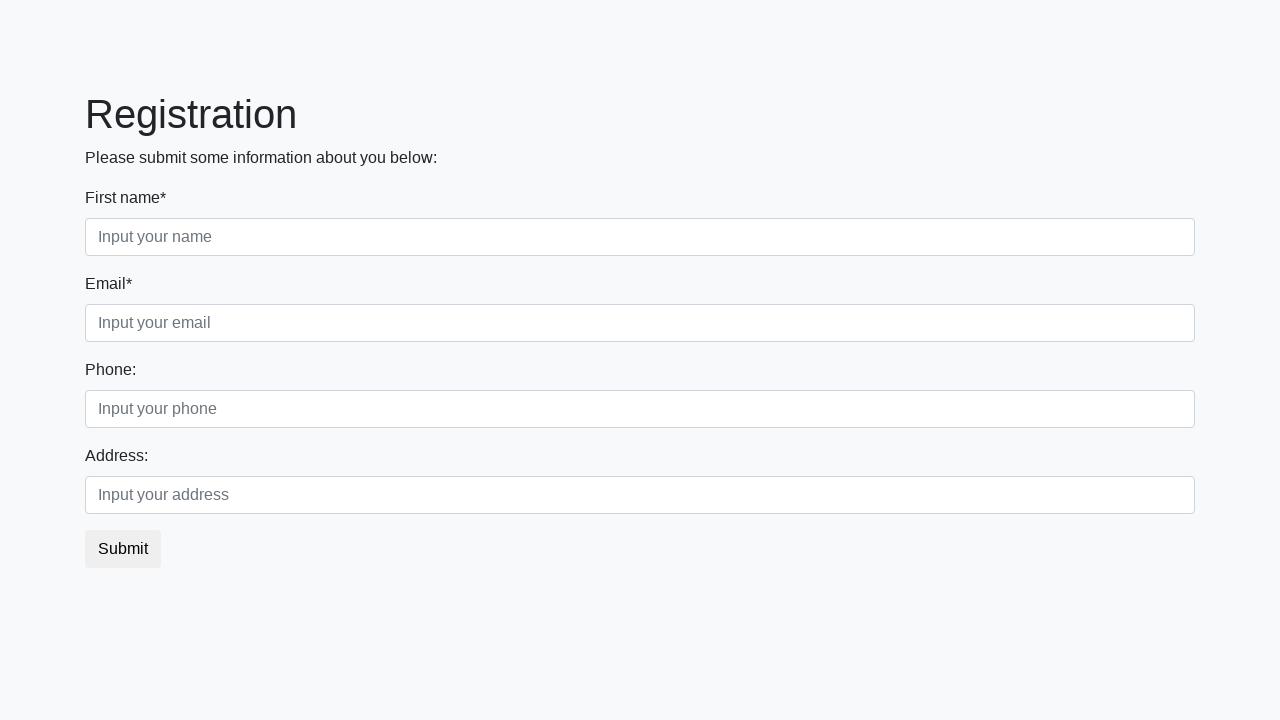

Navigated to registration form page
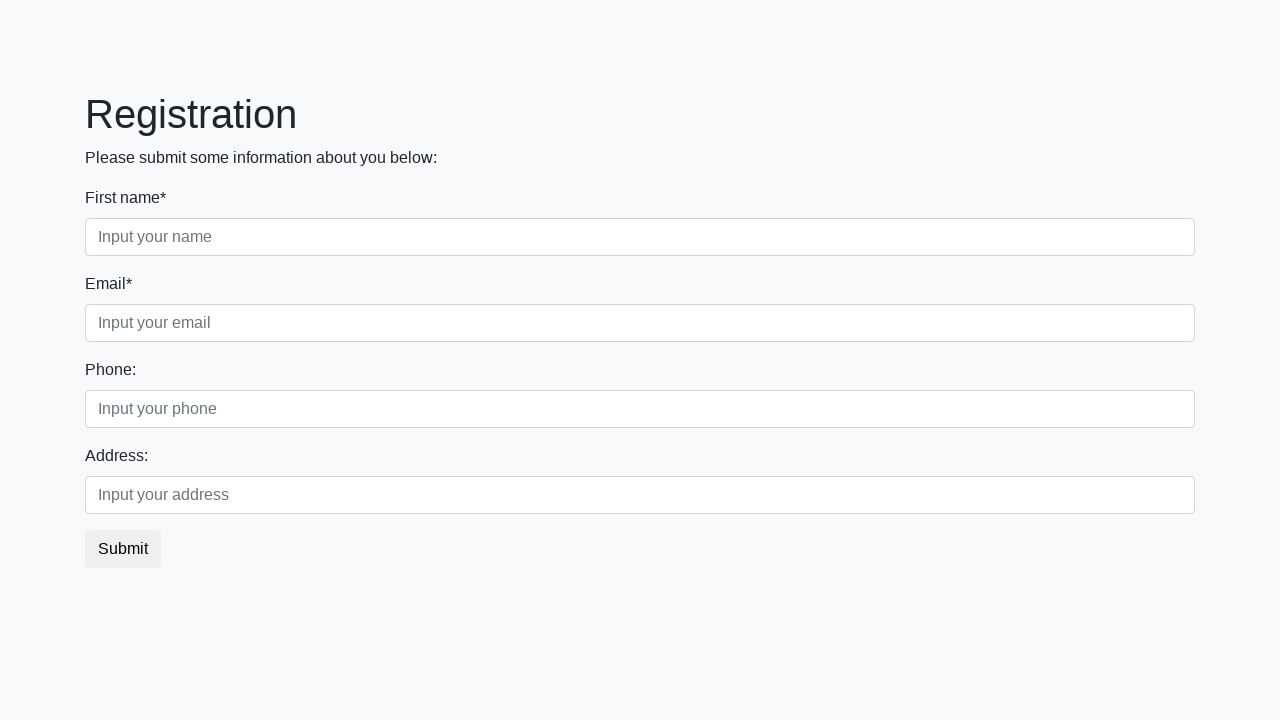

Filled in first name field with 'Ivan' on //body/div[1]/form[1]/div[1]/div[1]/input[1]
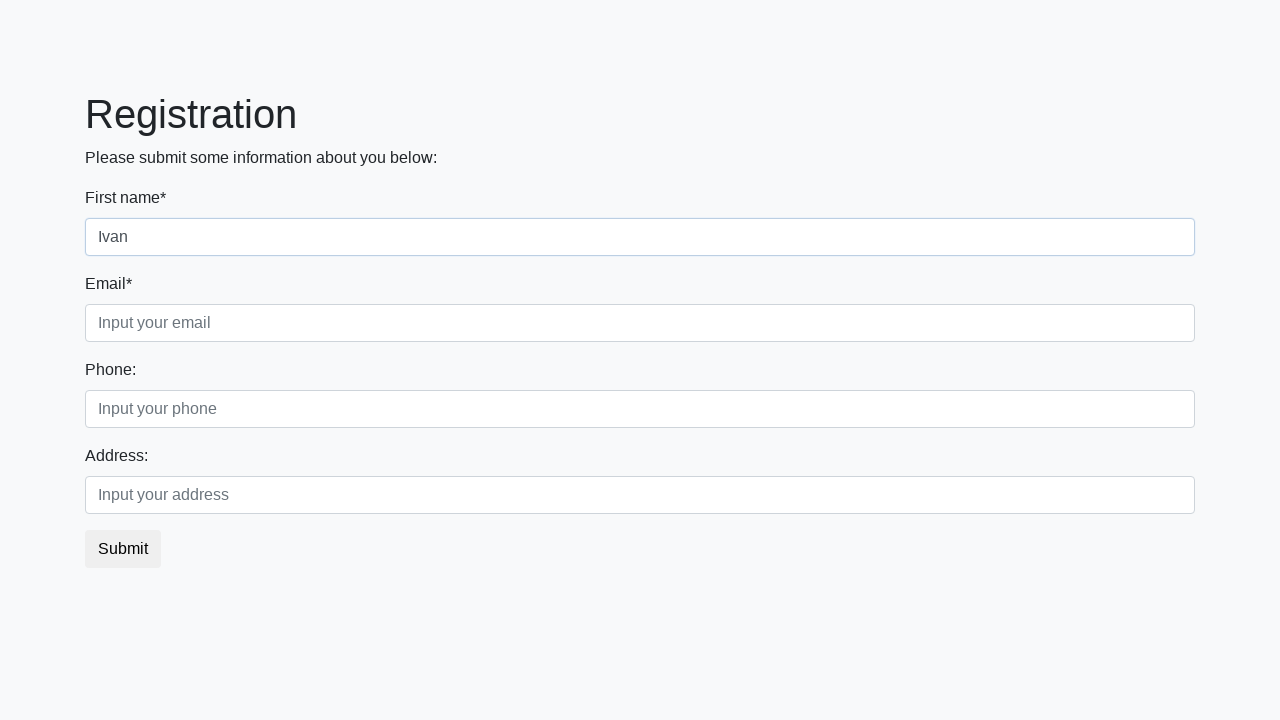

Filled in last name field with 'Lapin' on //body/div[1]/form[1]/div[1]/div[2]/input[1]
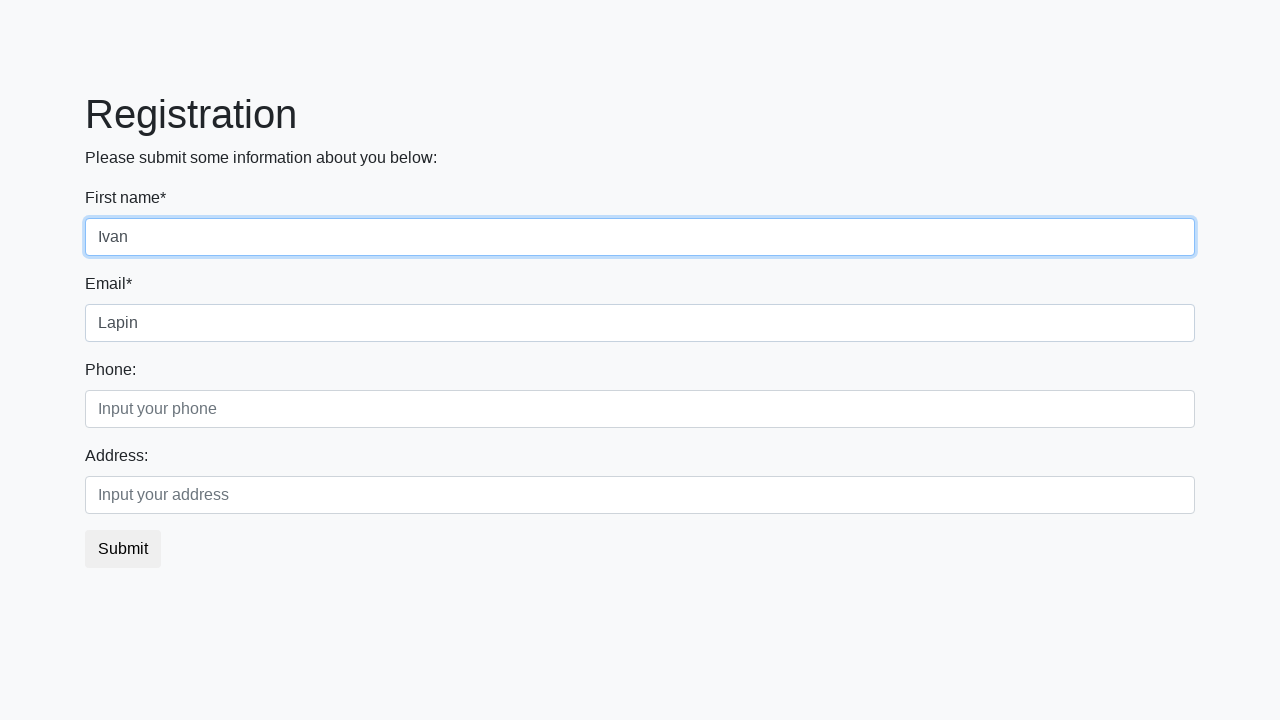

Clicked Submit button at (123, 549) on xpath=//button[contains(text(),'Submit')]
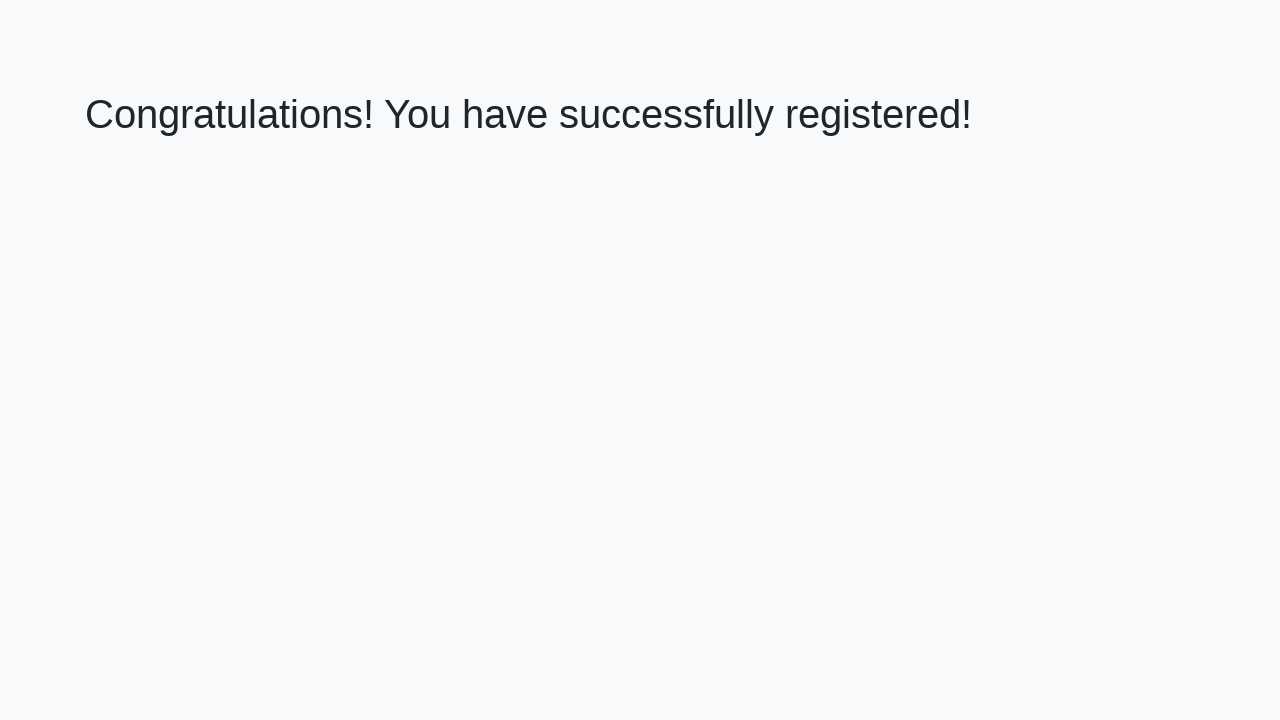

Success message heading loaded
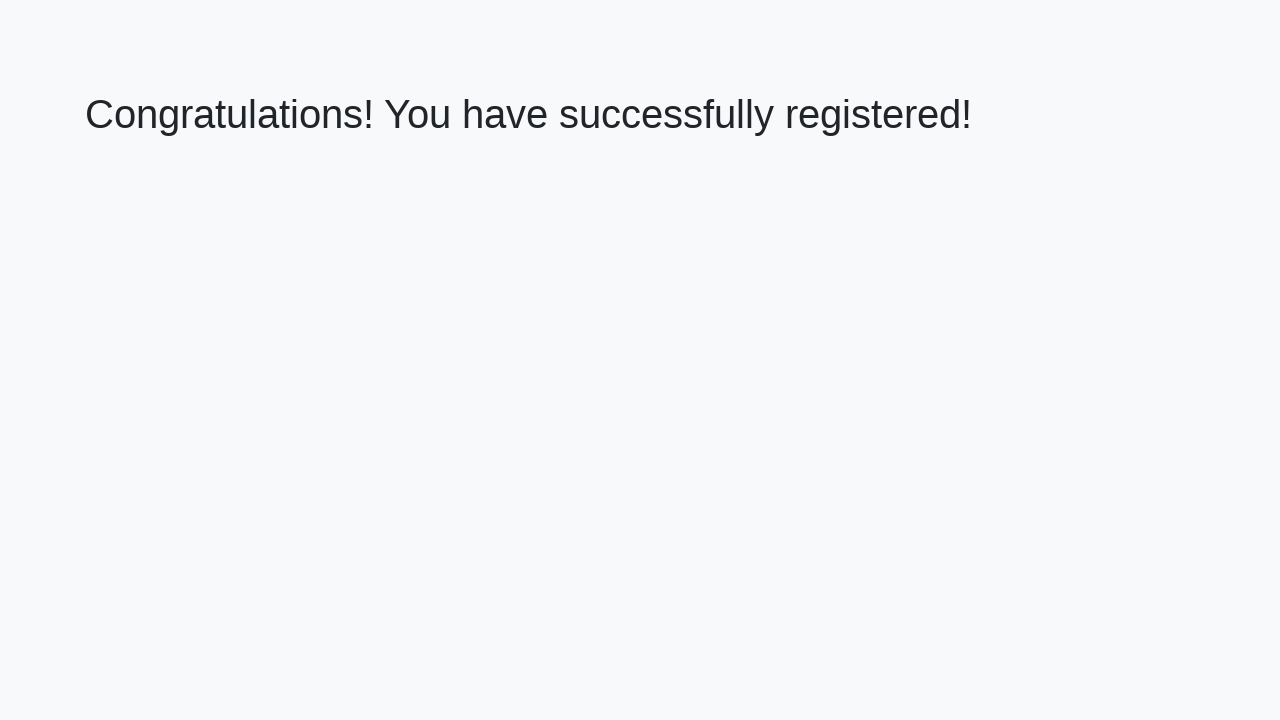

Retrieved success message text
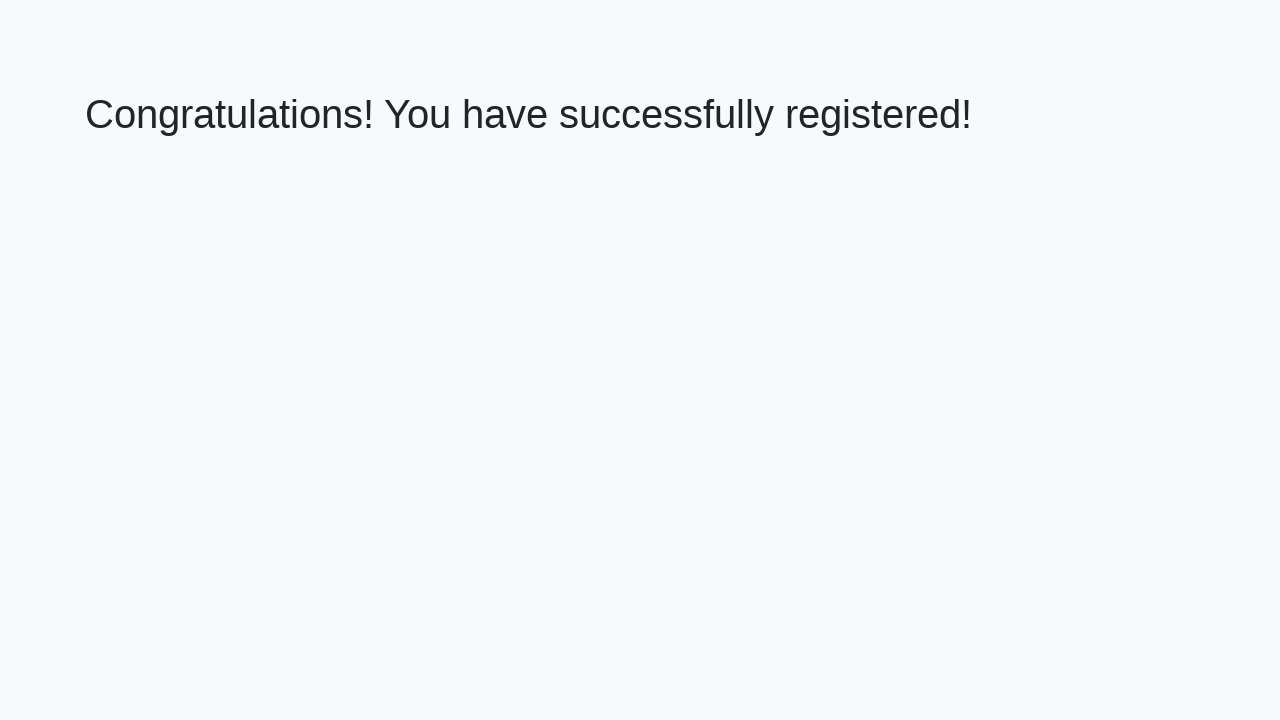

Verified success message: 'Congratulations! You have successfully registered!'
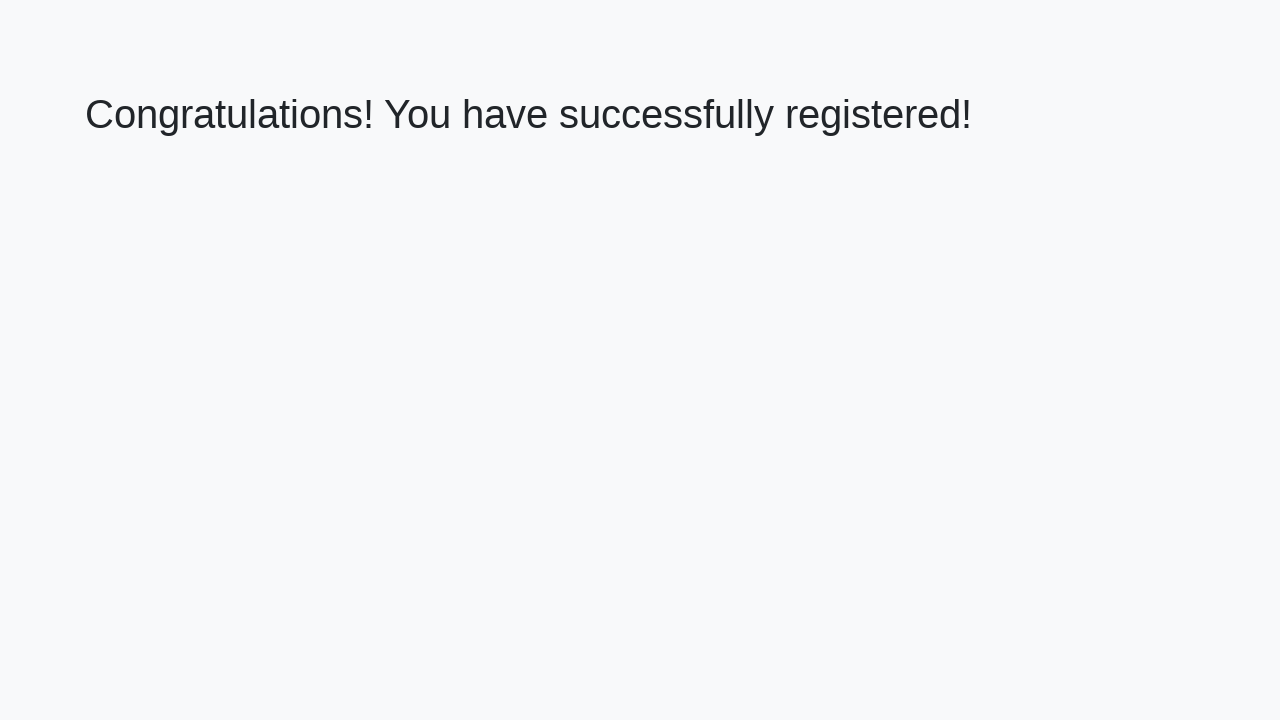

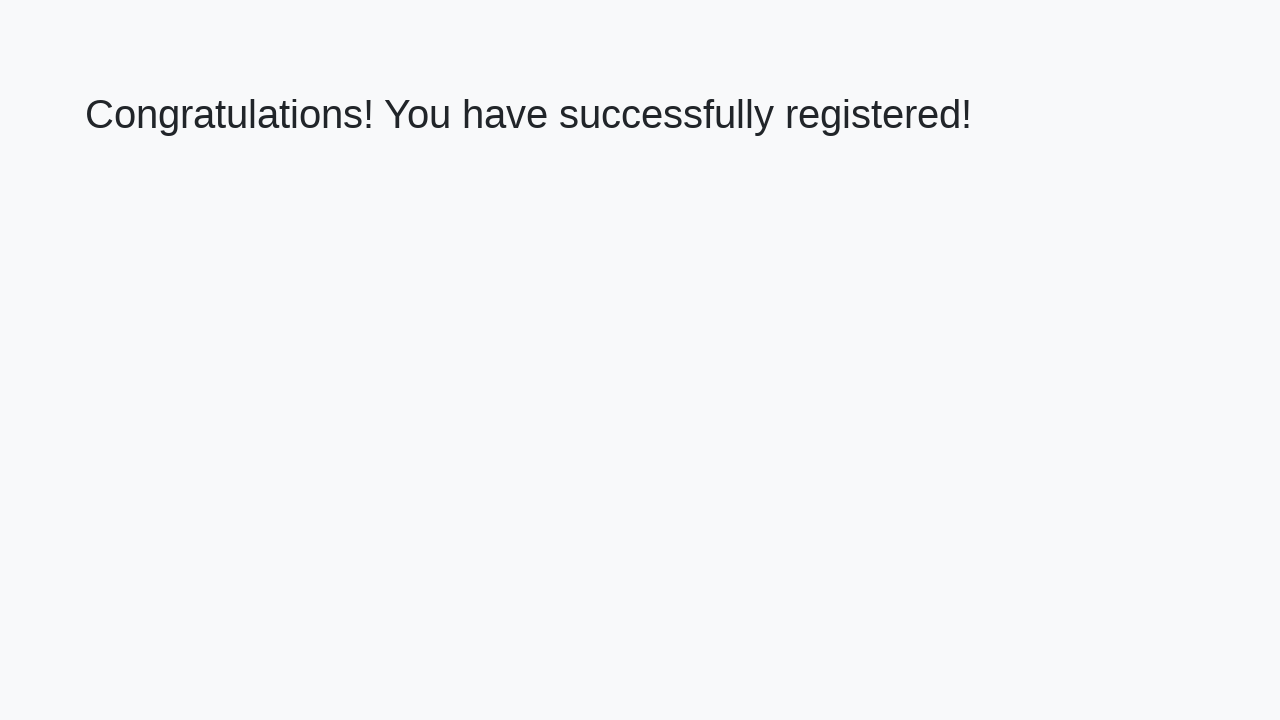